Tests the search functionality on the Thai university admission website (mytcas.com) by entering a search keyword for computer engineering programs and verifying that search results are displayed.

Starting URL: https://www.mytcas.com/

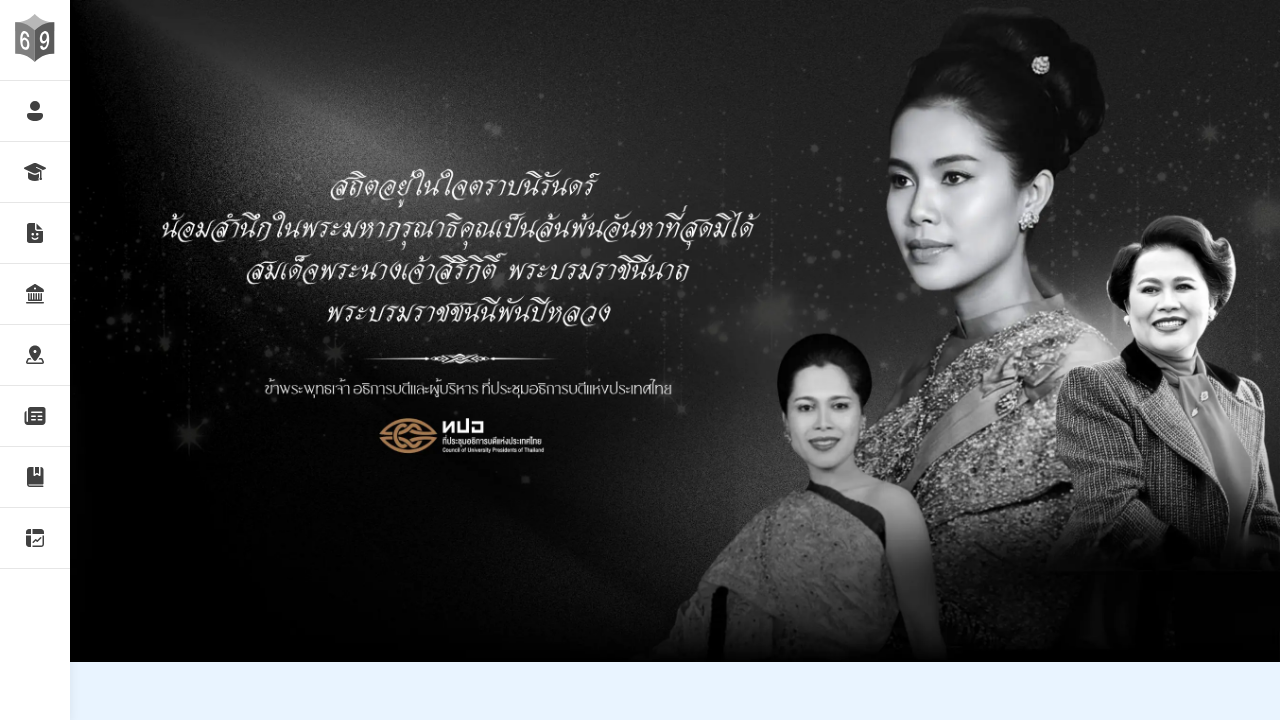

Waited 7 seconds for page to fully load
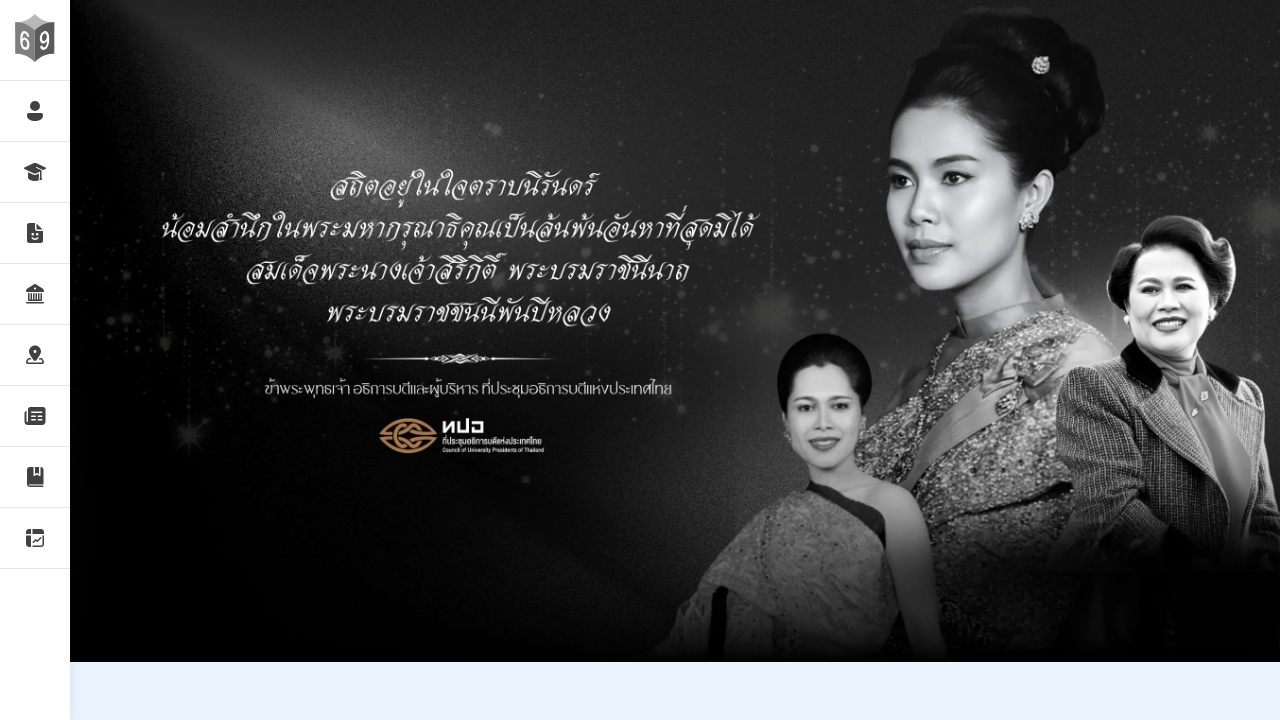

Search box selector found within 15 seconds
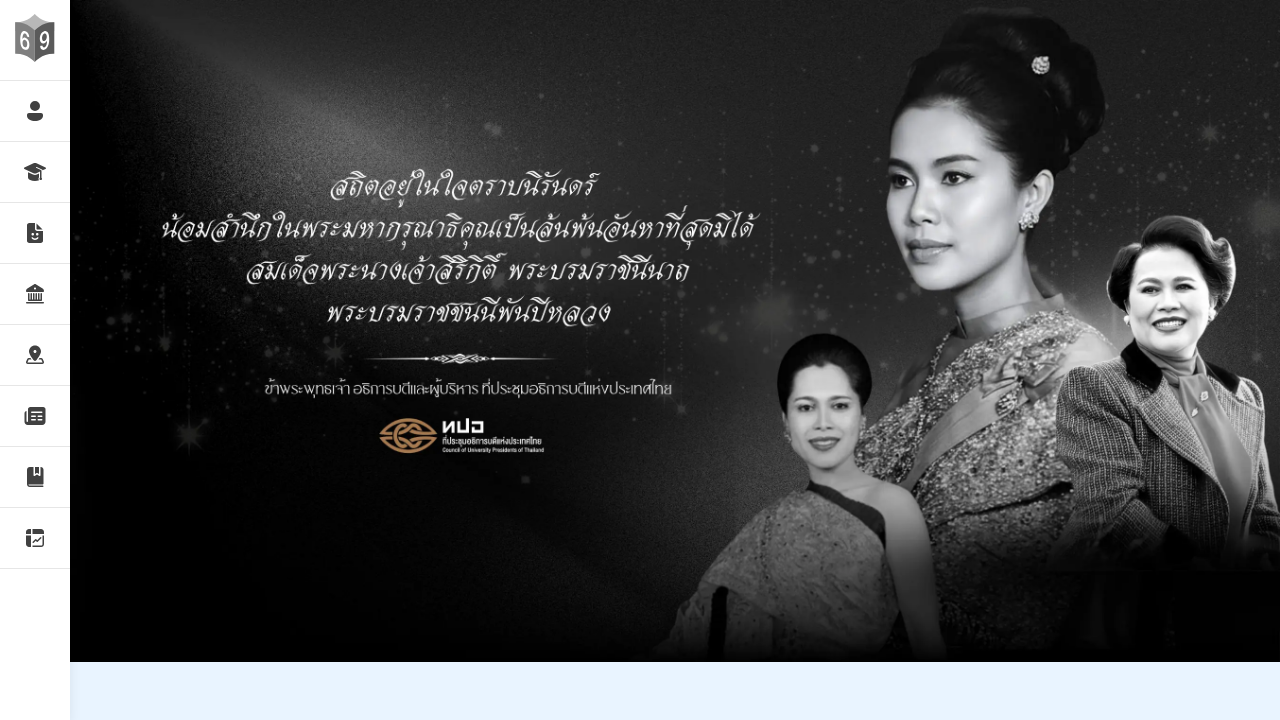

Filled search field with 'วิศวกรรมคอมพิวเตอร์' (computer engineering) on #search
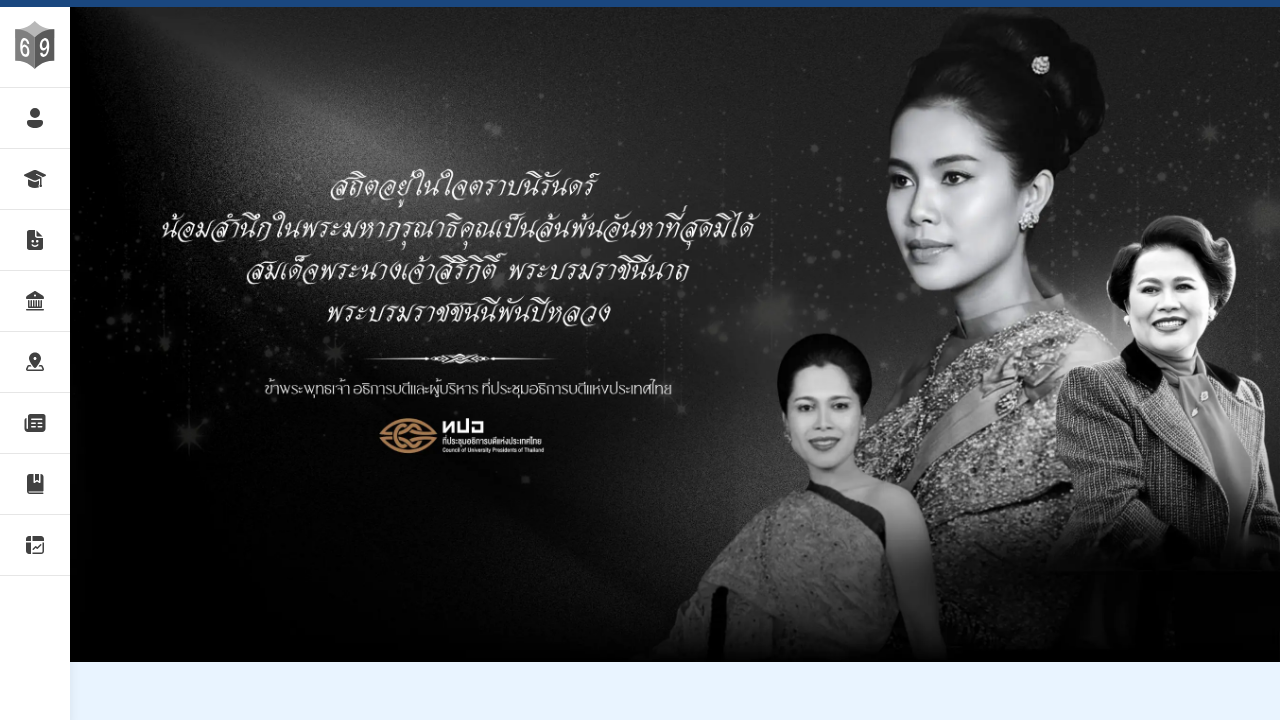

Pressed Enter to submit the search query on #search
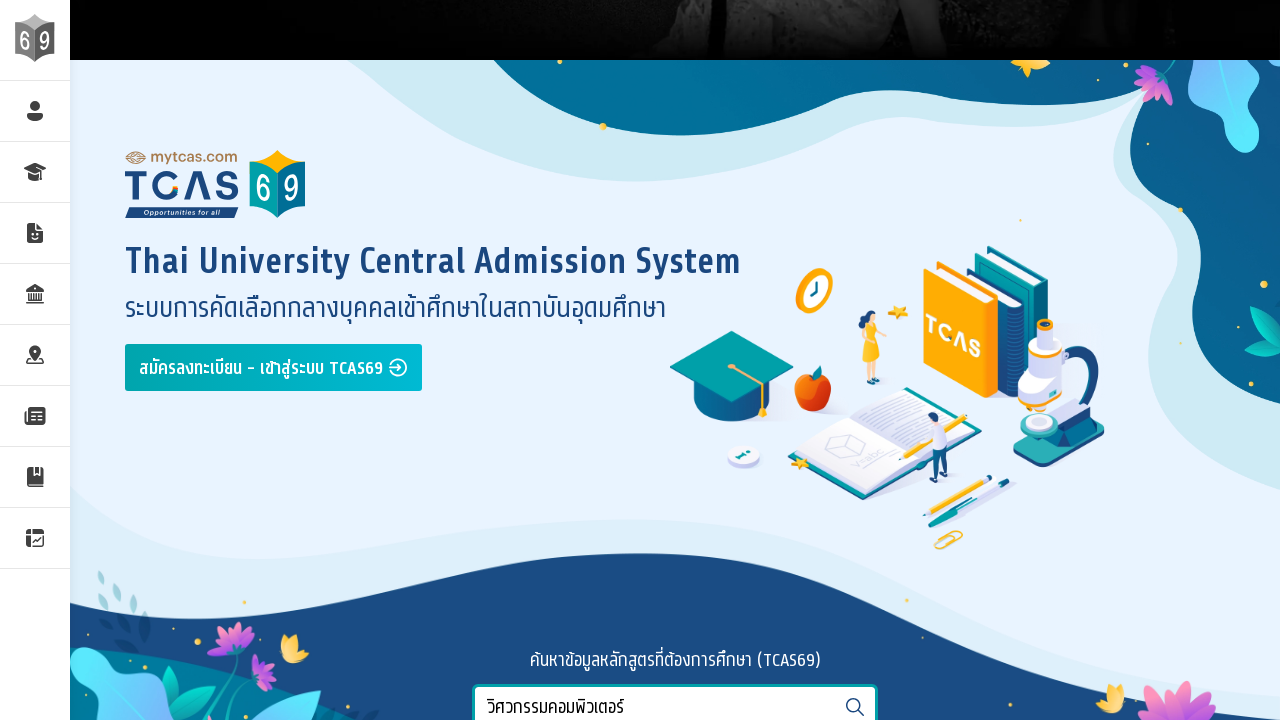

Waited 5 seconds for search results to load
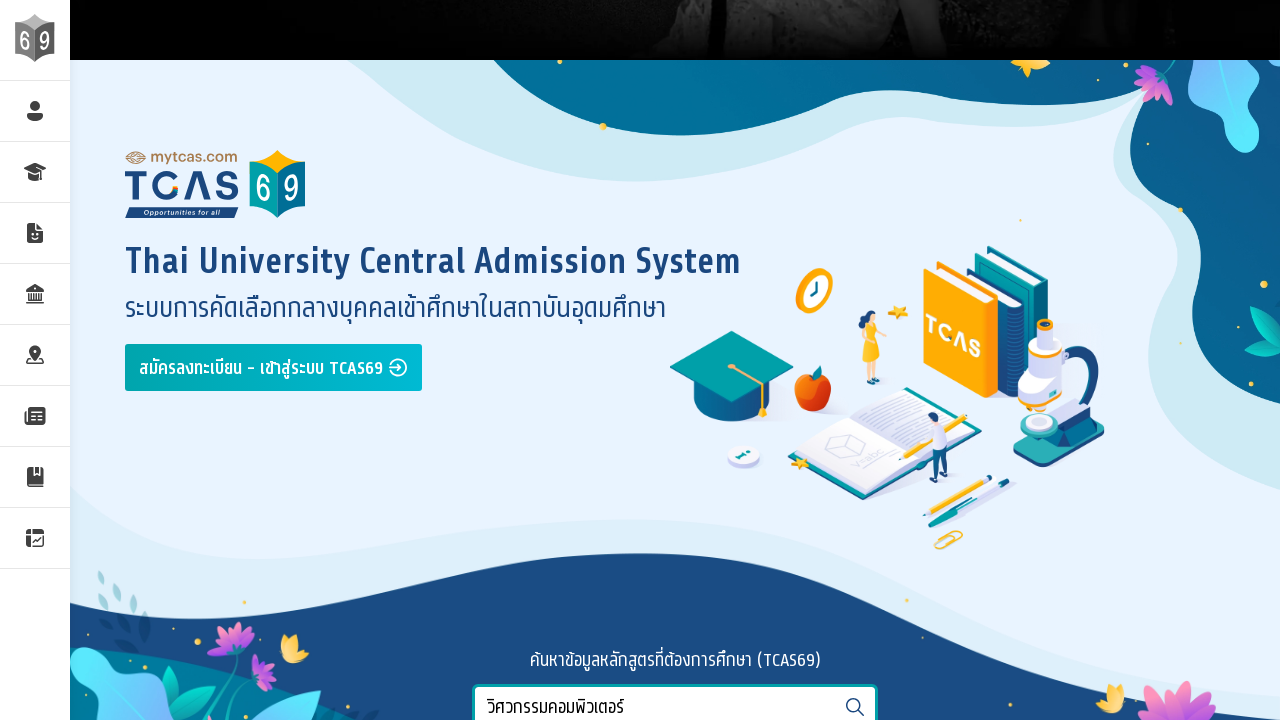

Search results container appeared with program listings
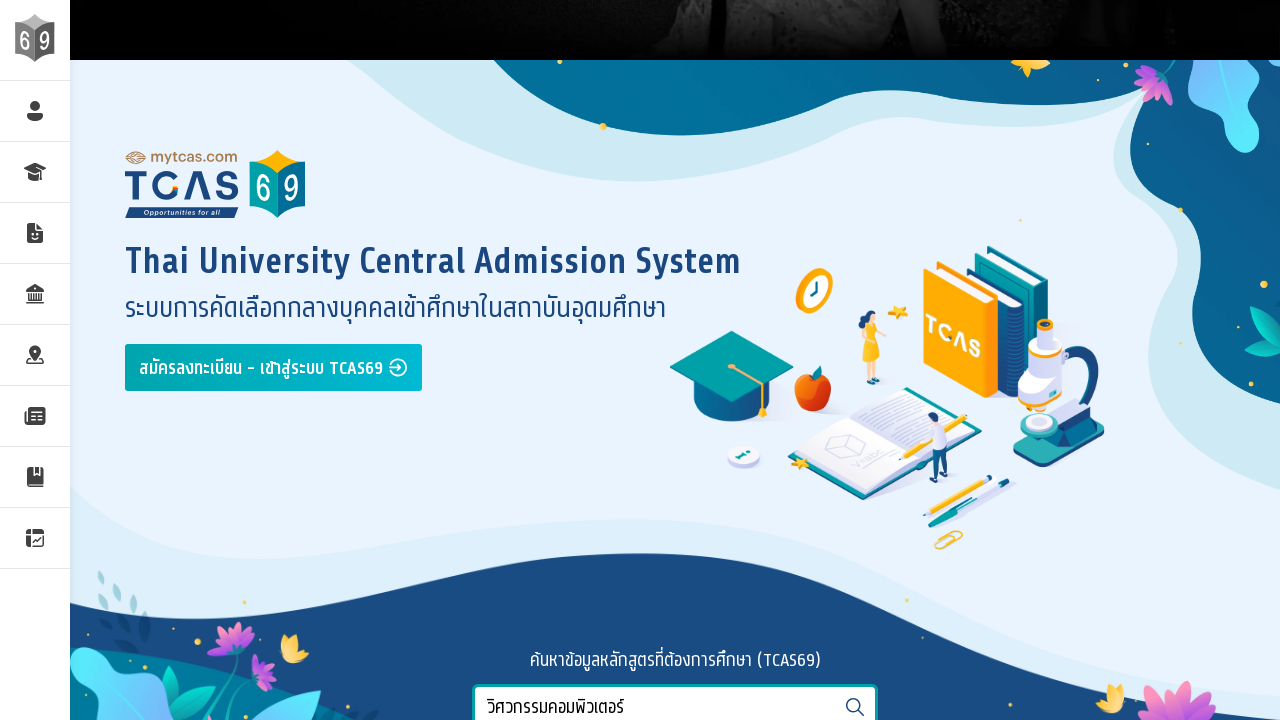

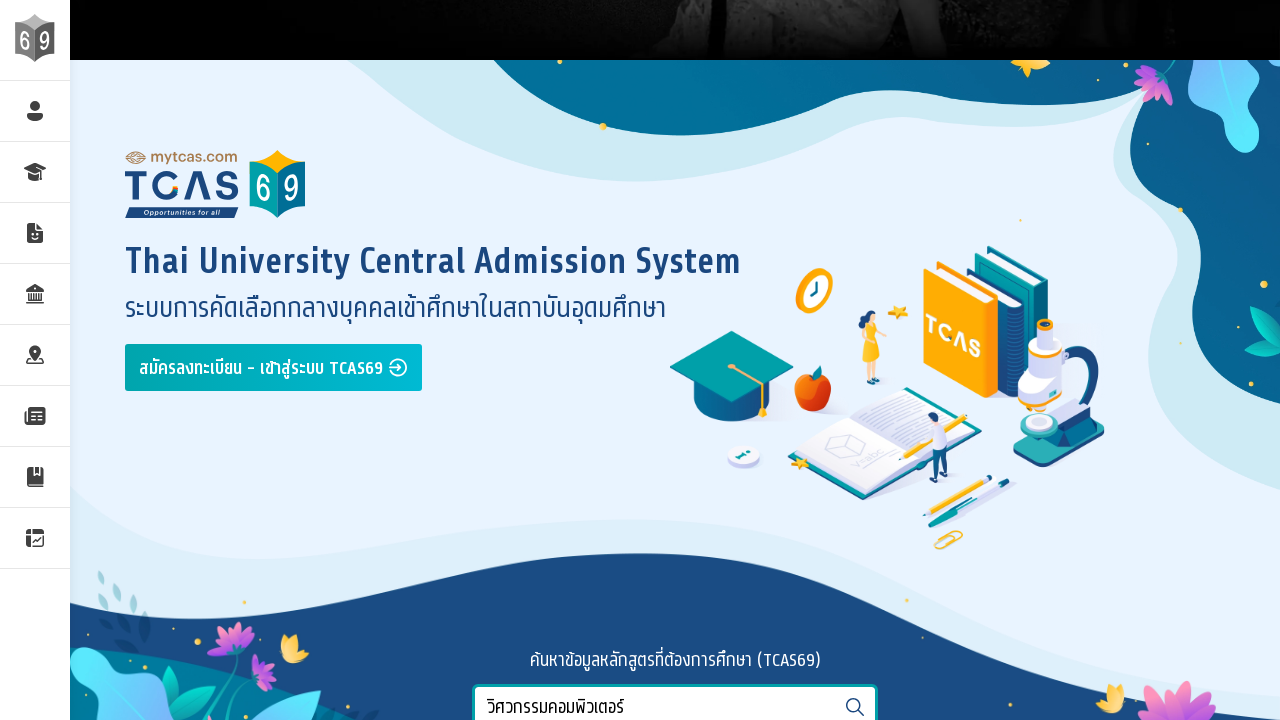